Tests interaction with the Dilla Dimension website by clicking on the film description text and the "TAKE THE RIDE" call-to-action button.

Starting URL: http://www.dilladimension.com/

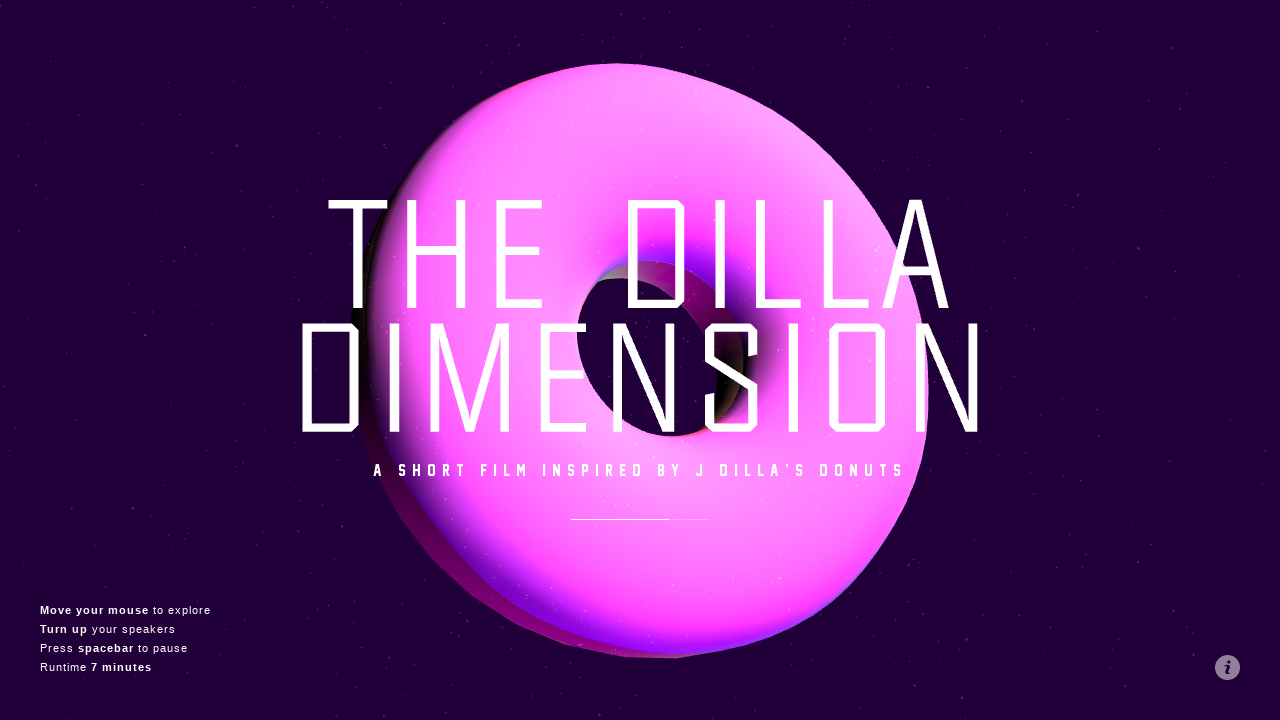

Clicked on the film description text 'A short film inspired by J Dilla's DONUTS TAKE THE RIDE WATCH TRAILER' at (640, 360) on internal:text="A short film inspired by J Dilla's DONUTS TAKE THE RIDE WATCH TRA
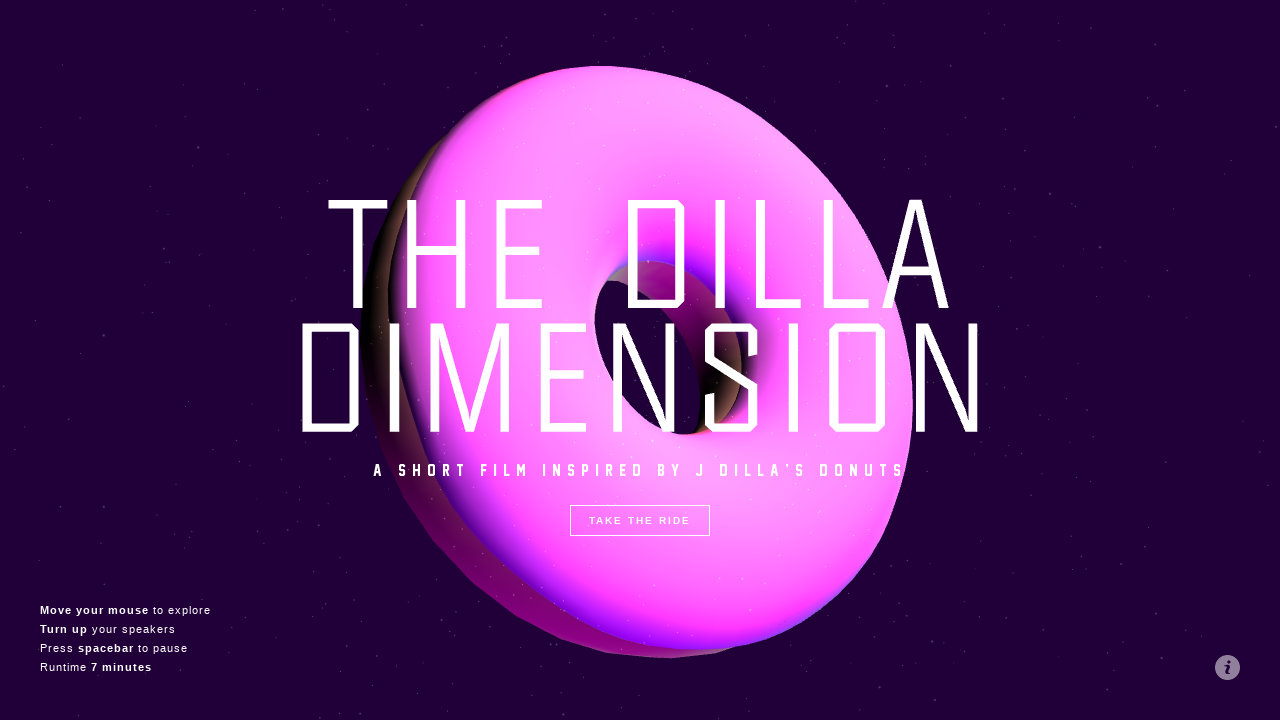

Clicked on the film description text again at (640, 360) on internal:text="A short film inspired by J Dilla's DONUTS TAKE THE RIDE WATCH TRA
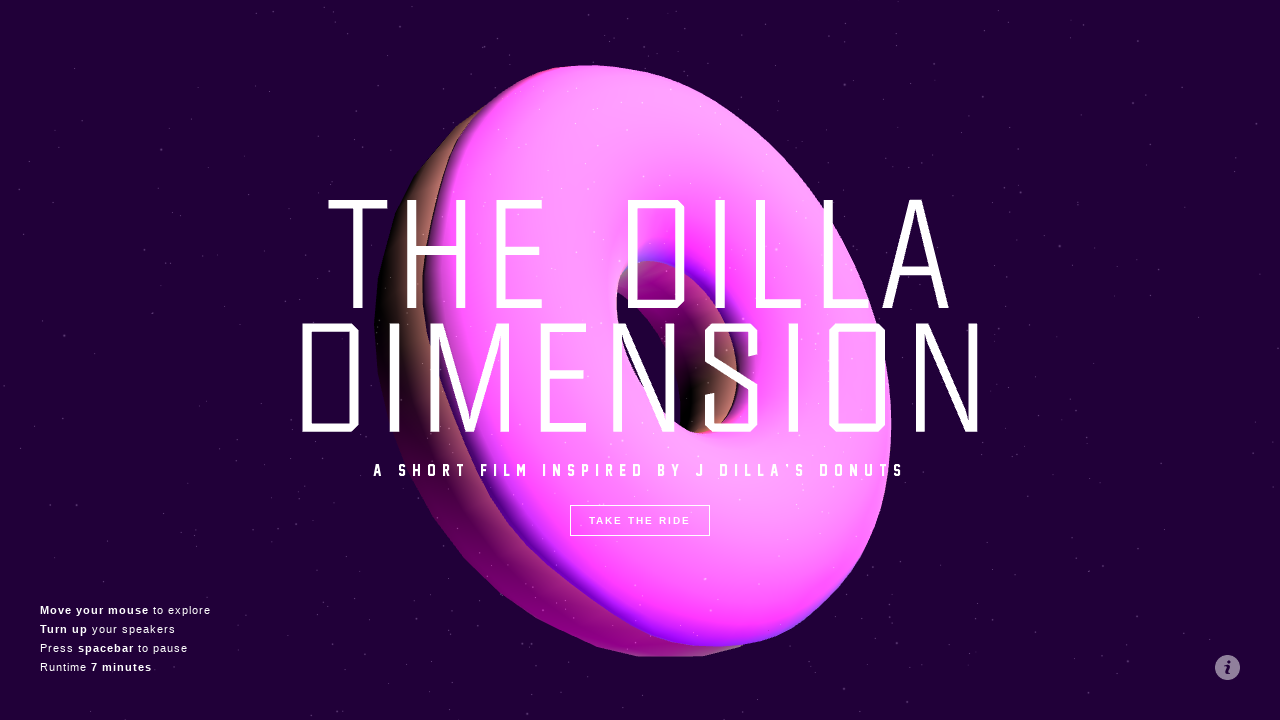

Clicked on the 'TAKE THE RIDE' call-to-action button at (640, 520) on internal:text="TAKE THE RIDE"i
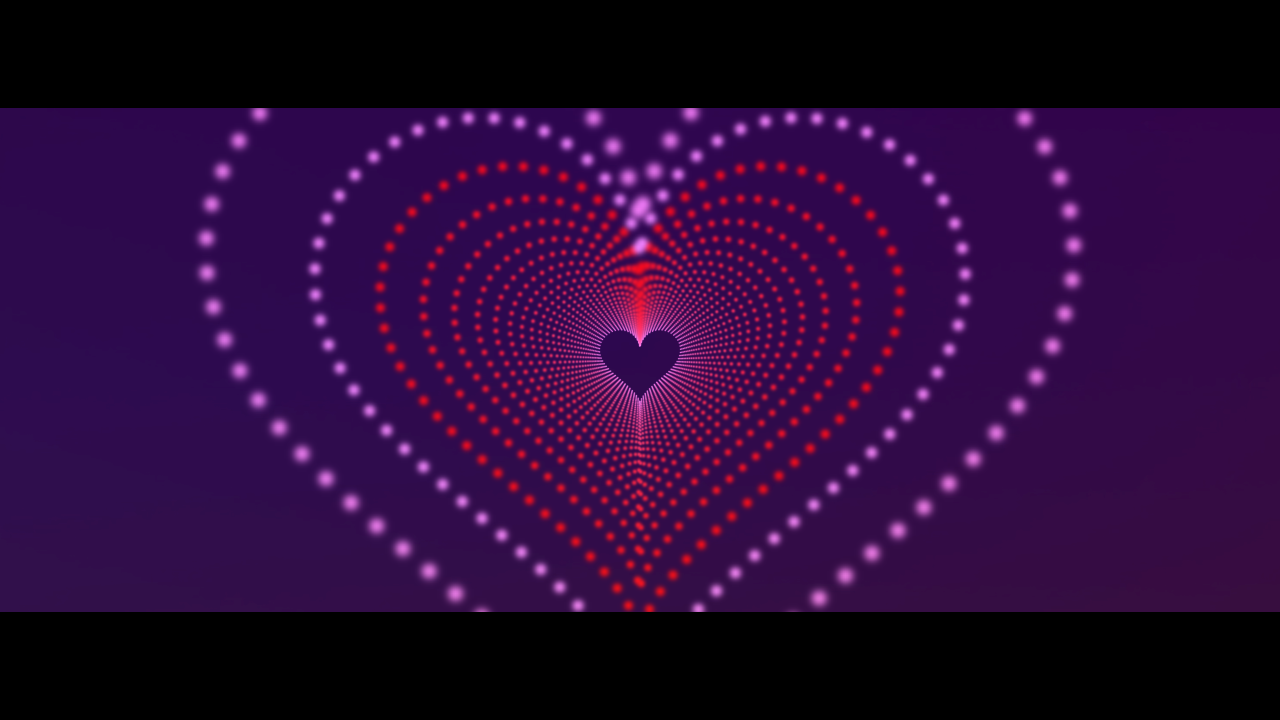

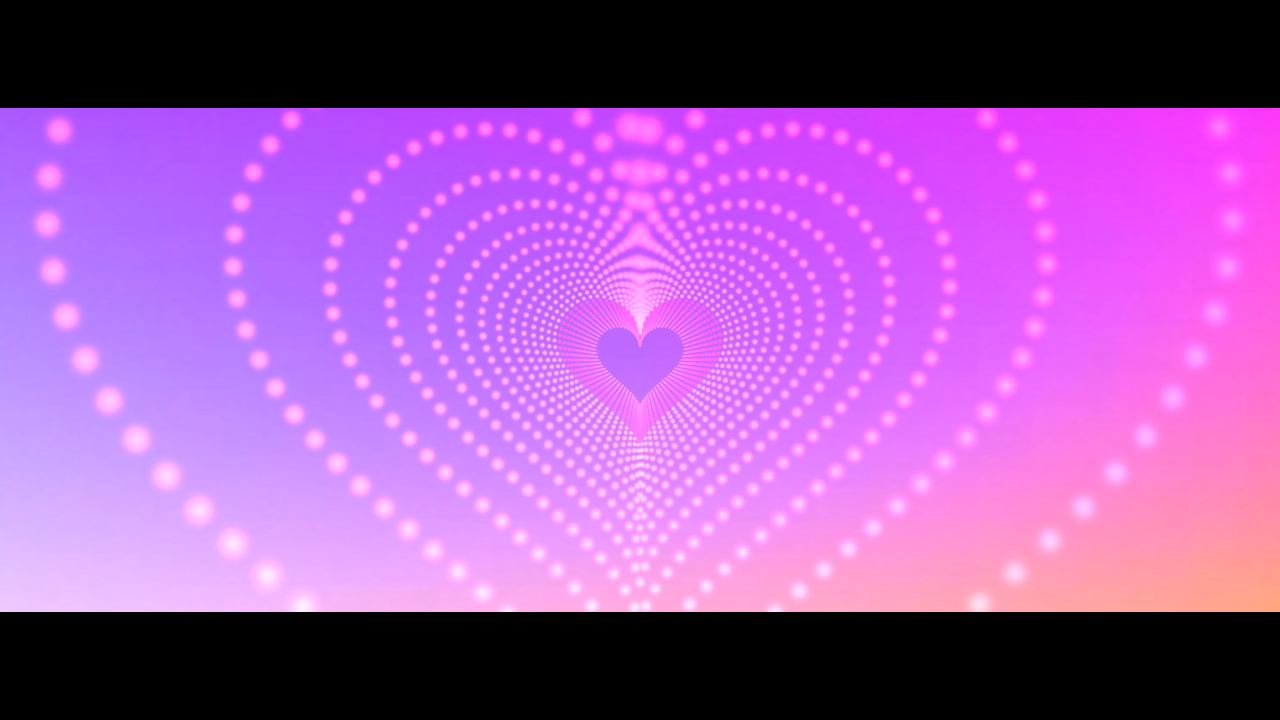